Tests radio button functionality by clicking the Hockey radio button and verifying its selection state

Starting URL: https://practice.cydeo.com/radio_buttons

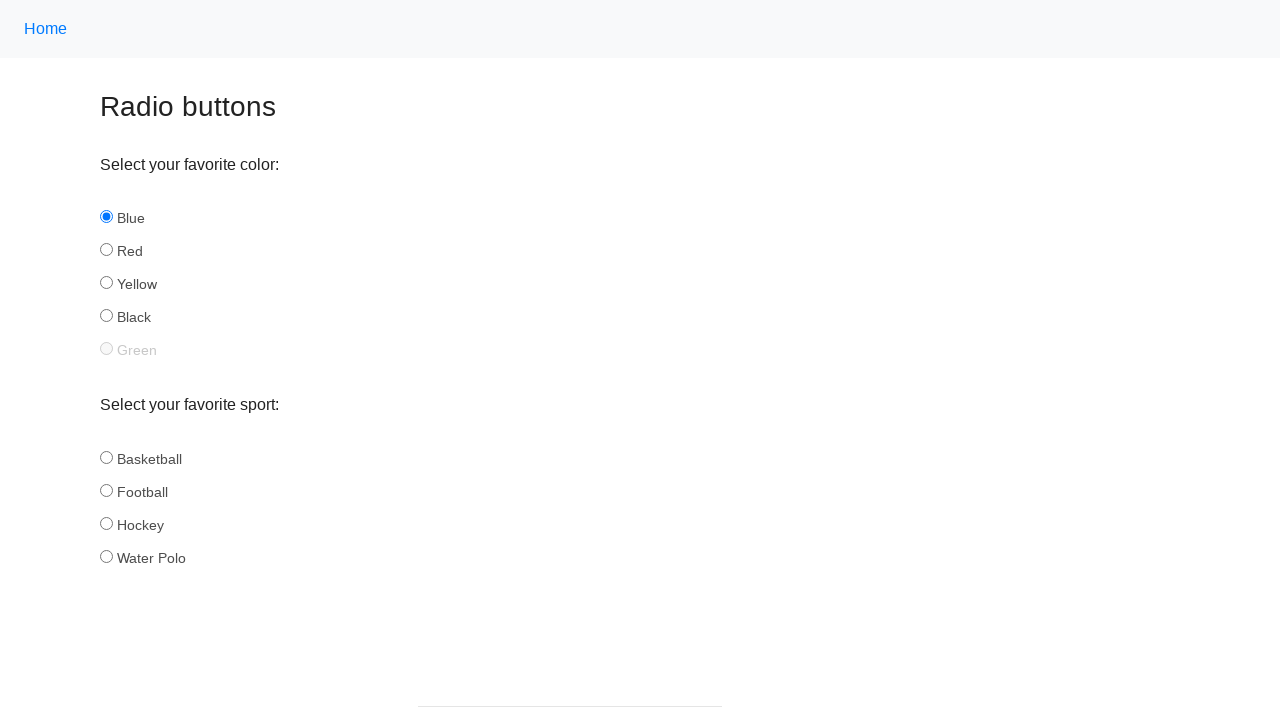

Clicked the Hockey radio button at (106, 523) on input#hockey
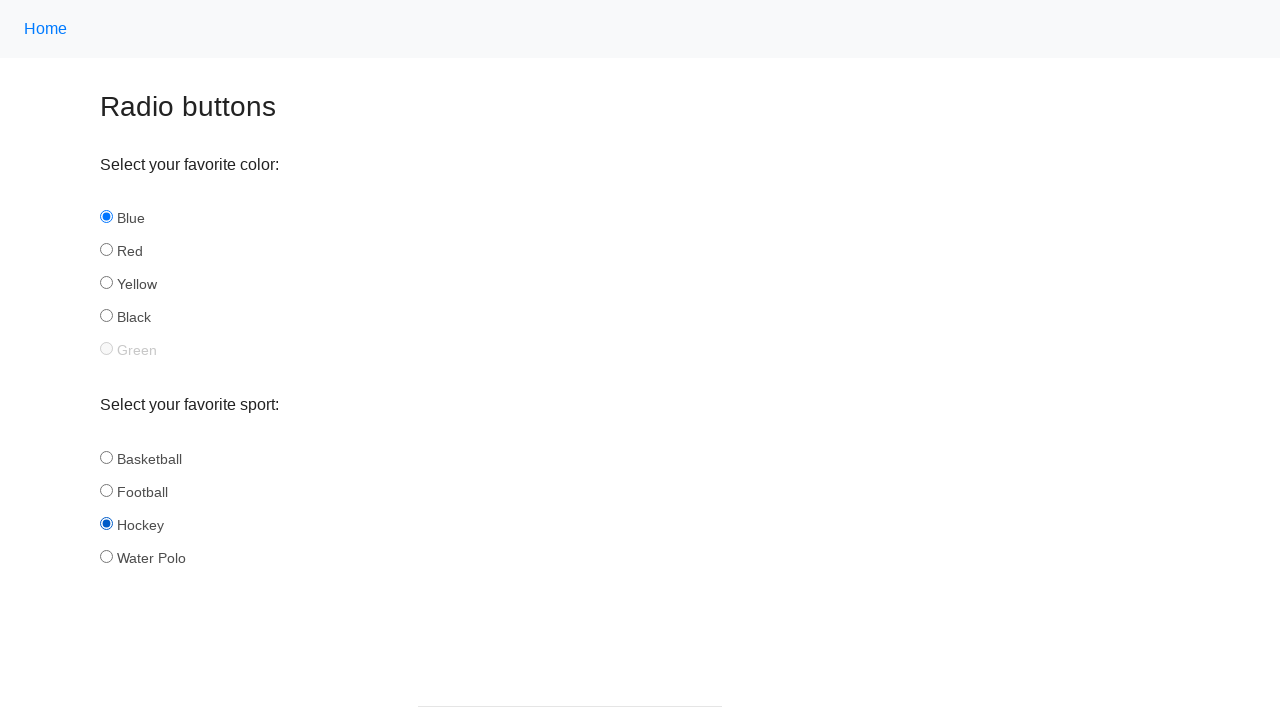

Located the Hockey radio button element
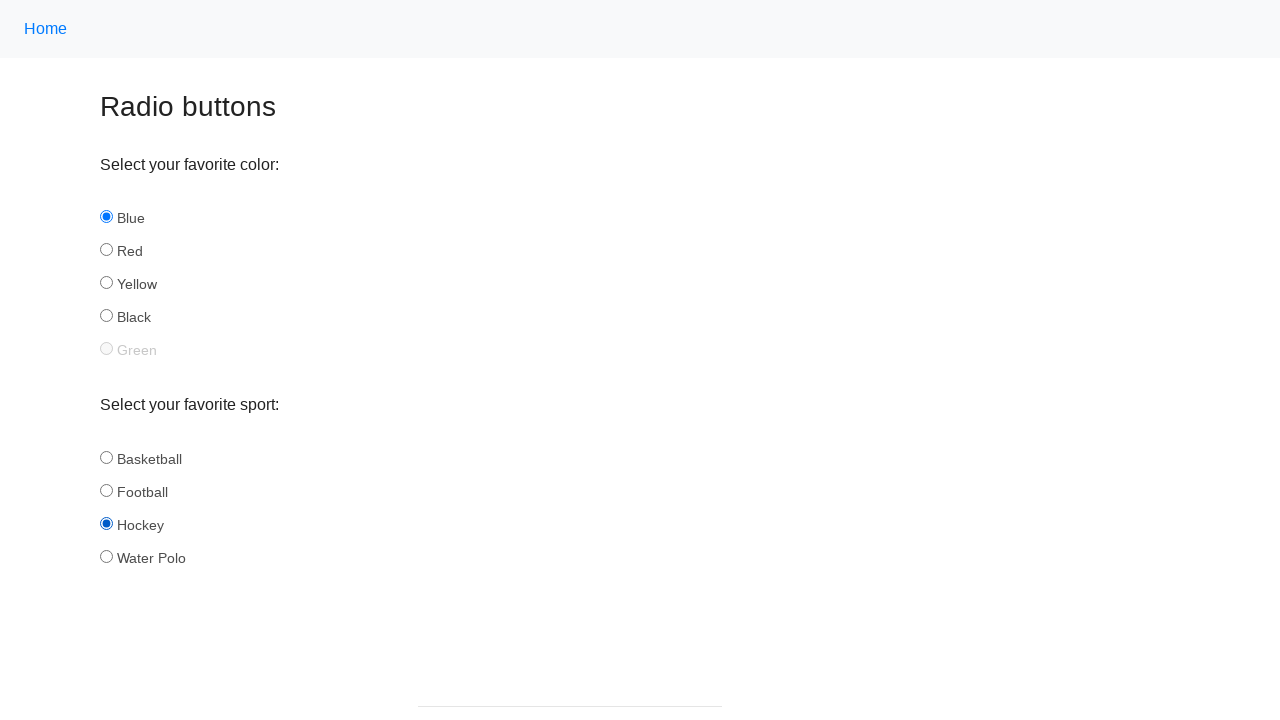

Verified that the Hockey radio button is selected
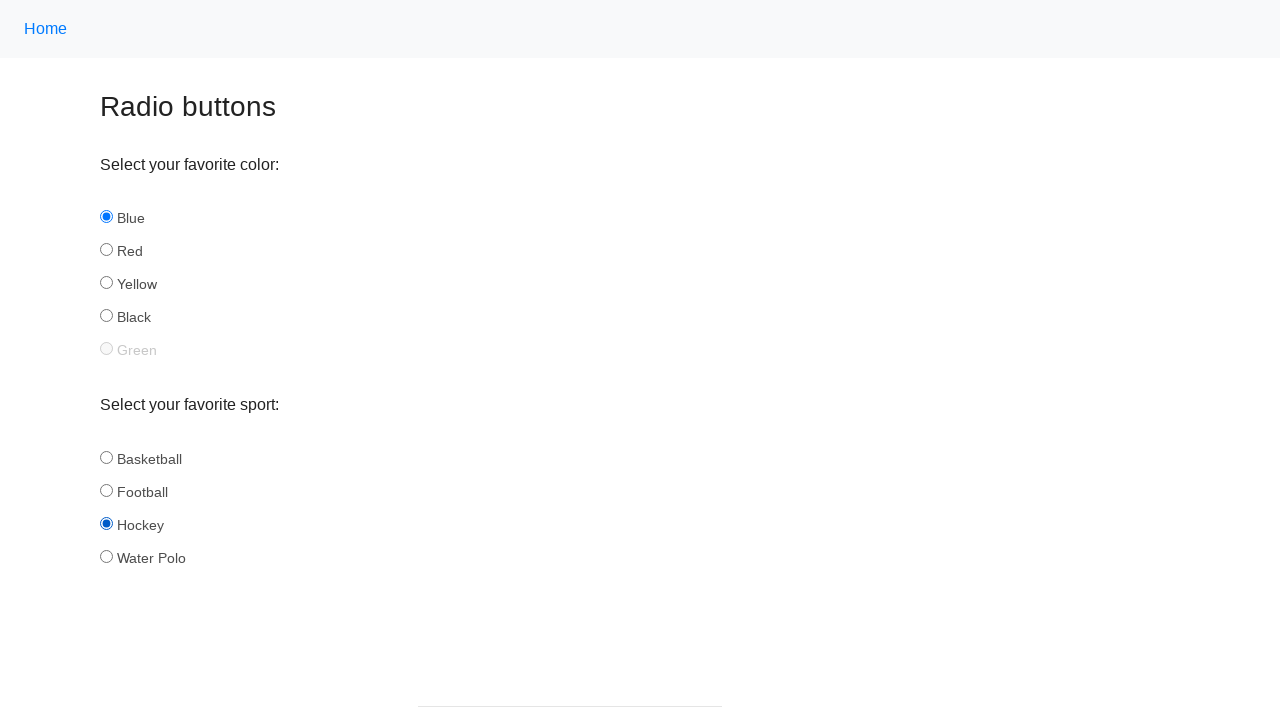

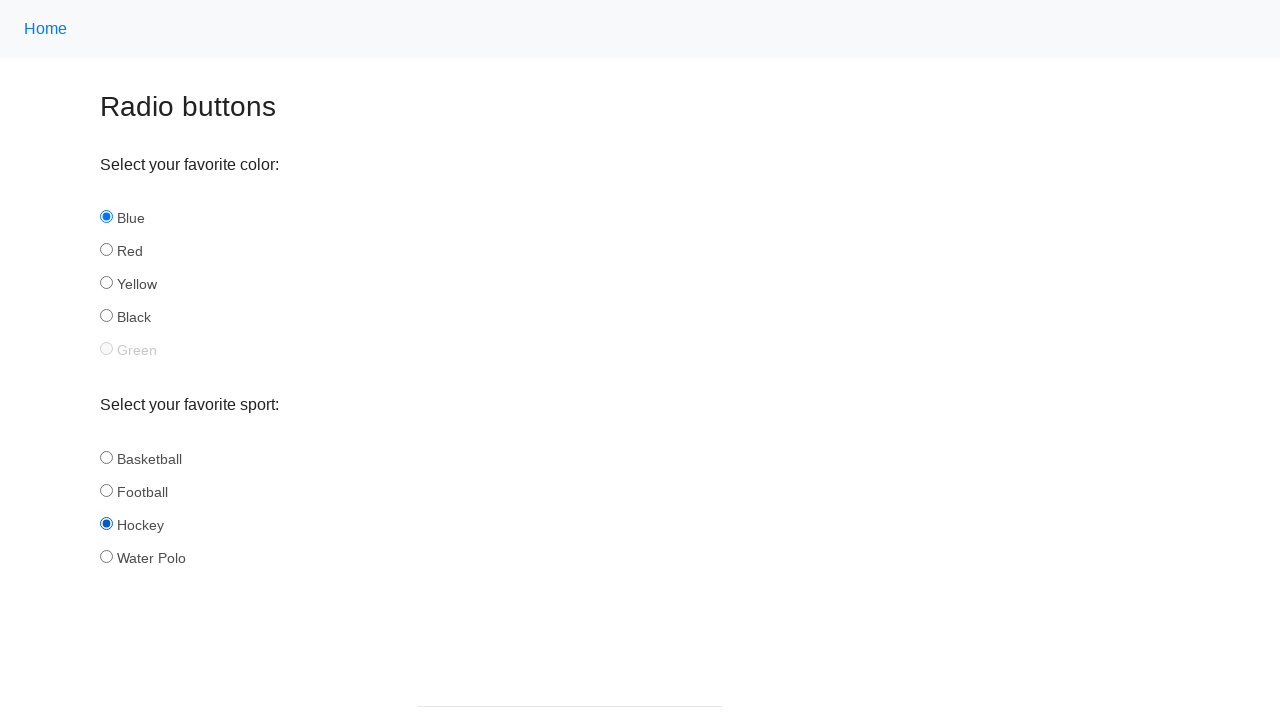